Searches for sneakers on Jumia Kenya e-commerce site by entering a search query and clicking the search button

Starting URL: https://www.jumia.co.ke/

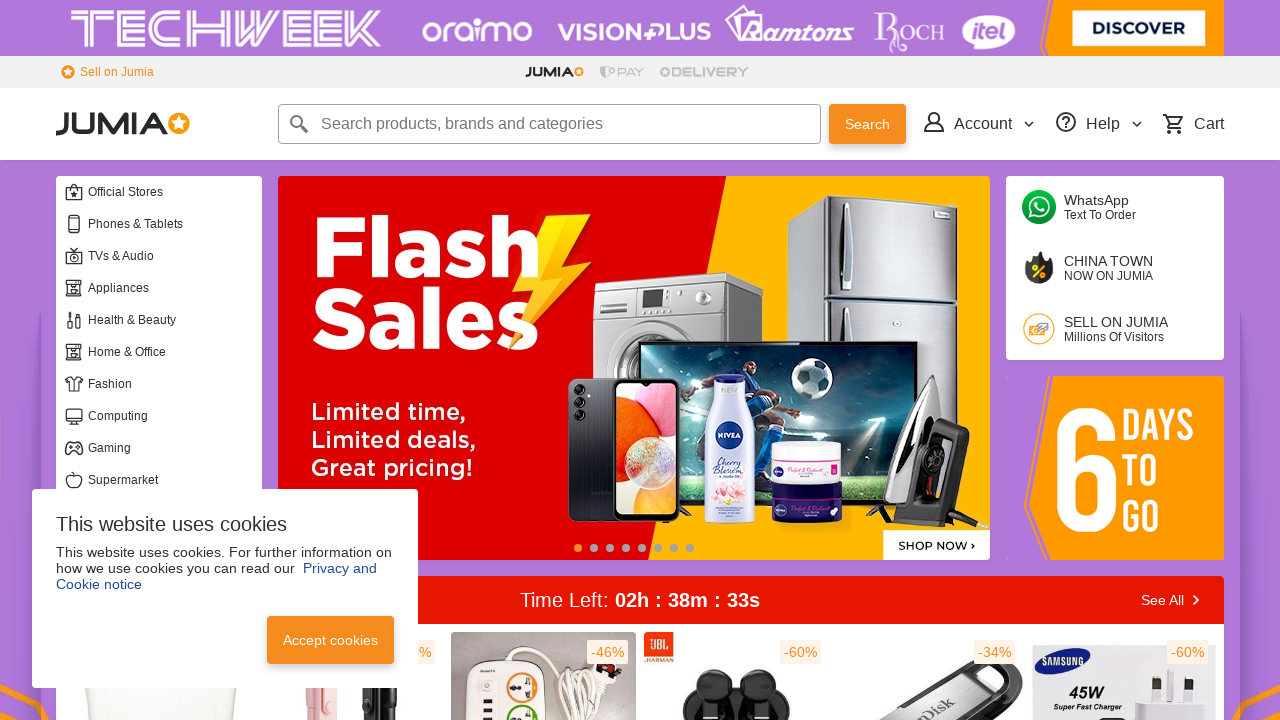

Entered 'sneakers' in search box on //*[@id="fi-q"]
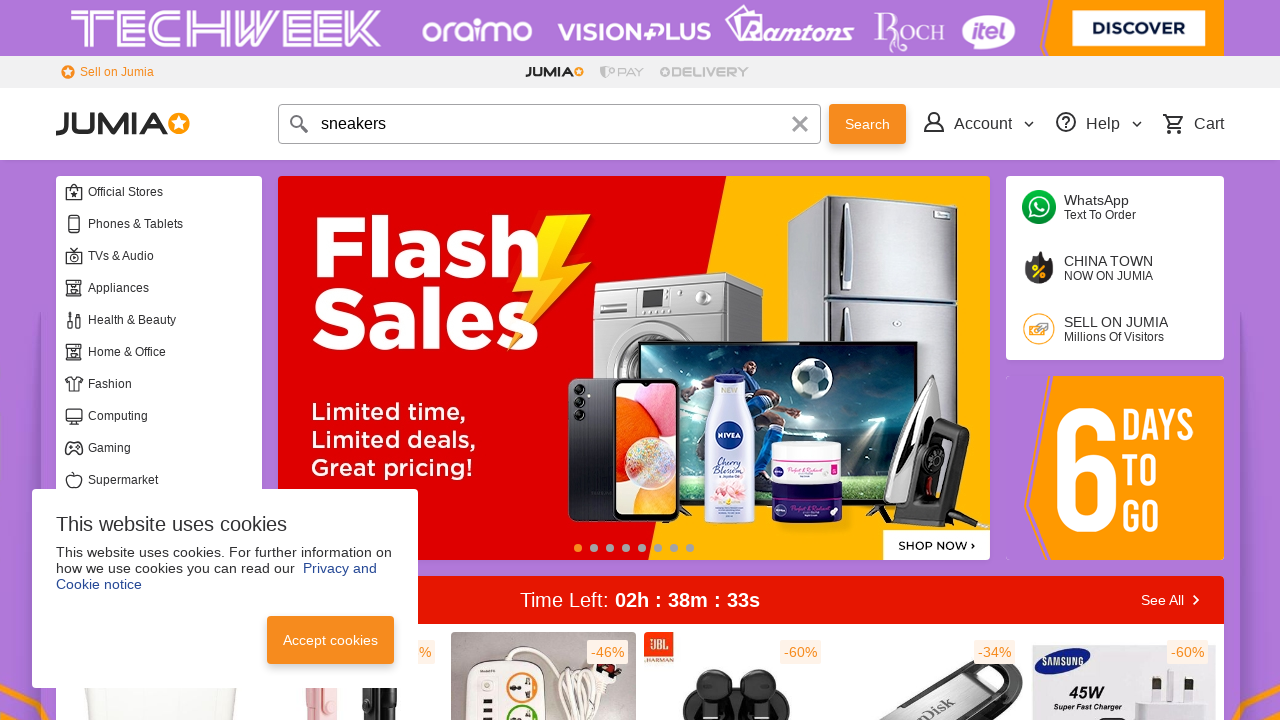

Clicked search button to search for sneakers at (868, 124) on xpath=//*[@id="search"]/button
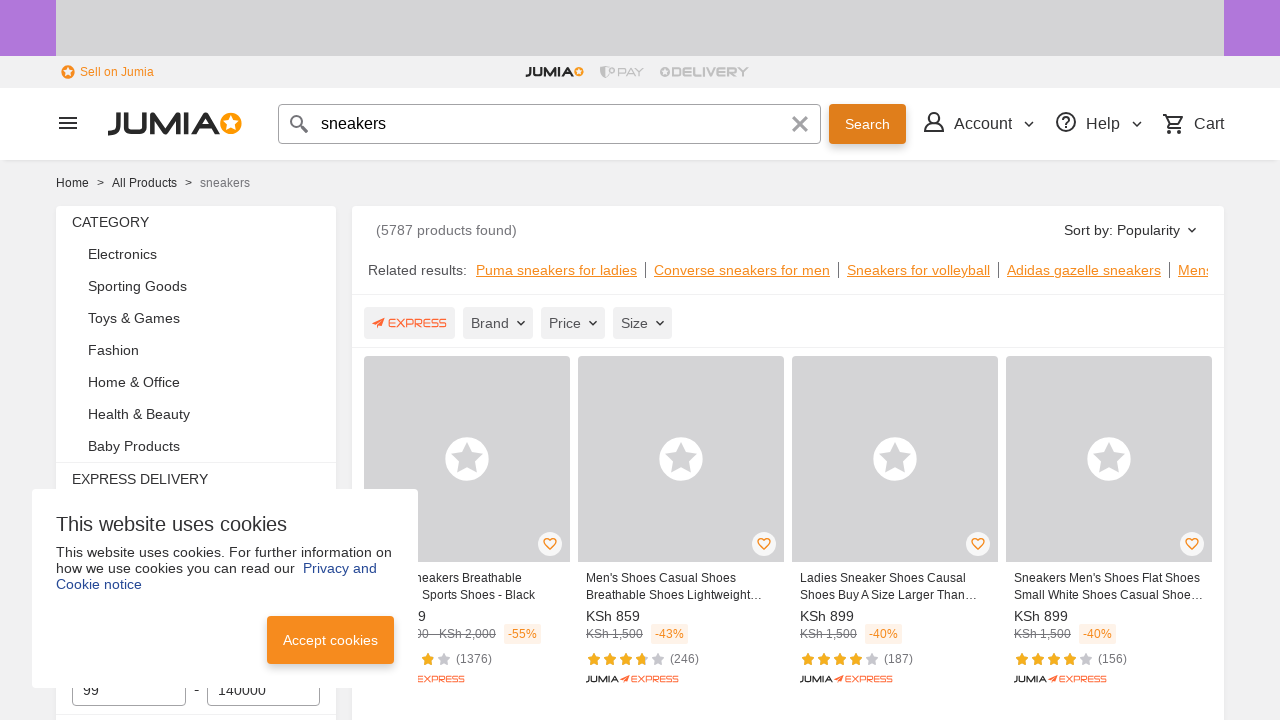

Search results loaded successfully
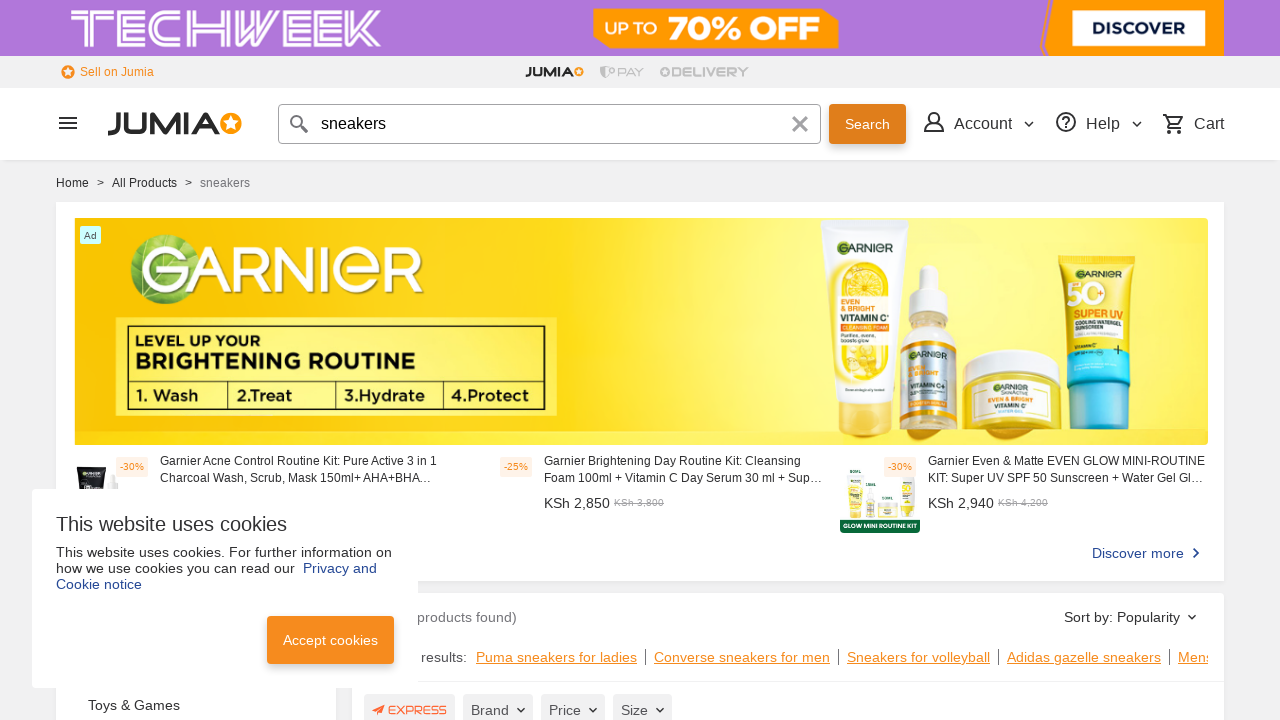

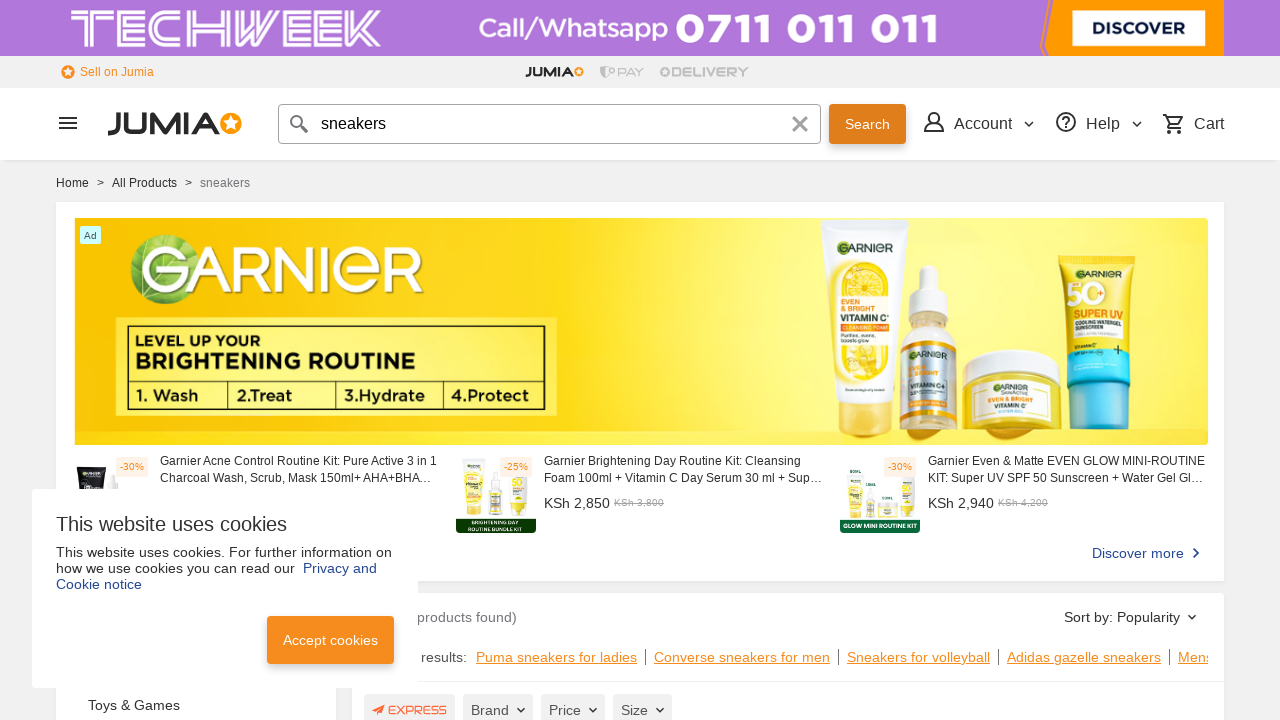